Tests slider drag action by clicking and holding a slider element and moving it to change its value

Starting URL: https://www.lambdatest.com/selenium-playground/drag-drop-range-sliders-demo

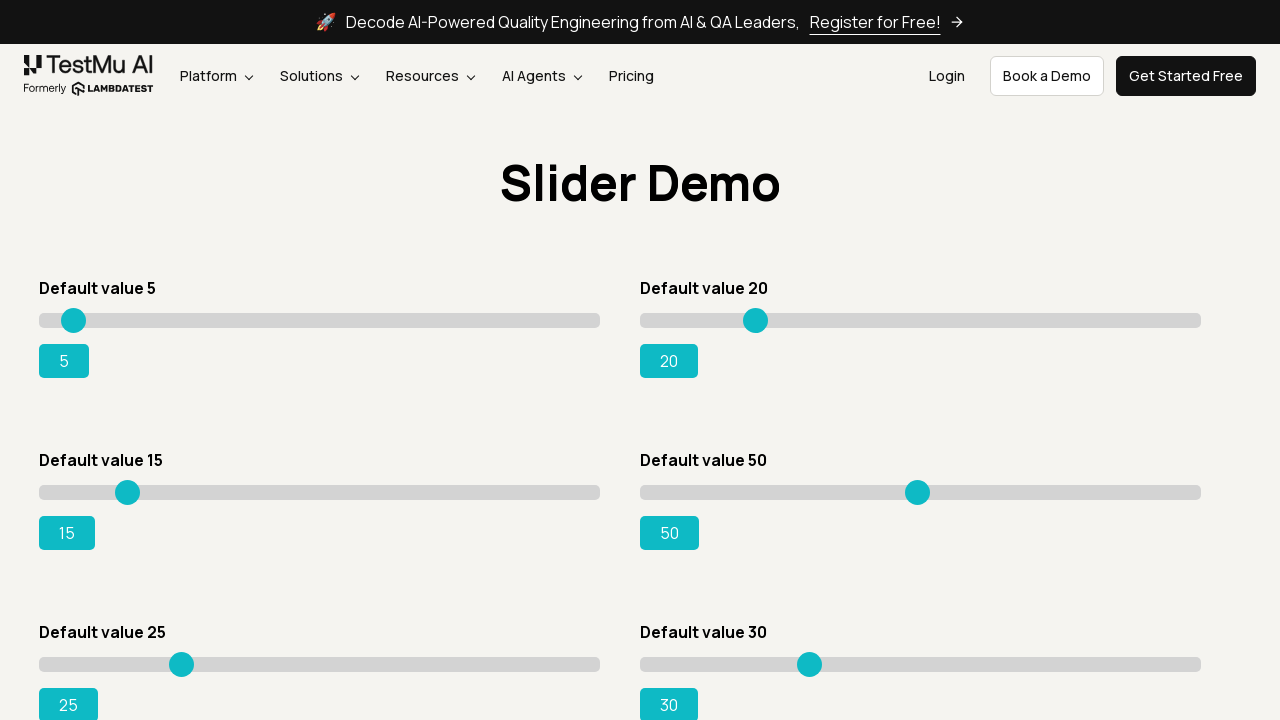

Slider element with initial value 5 became visible
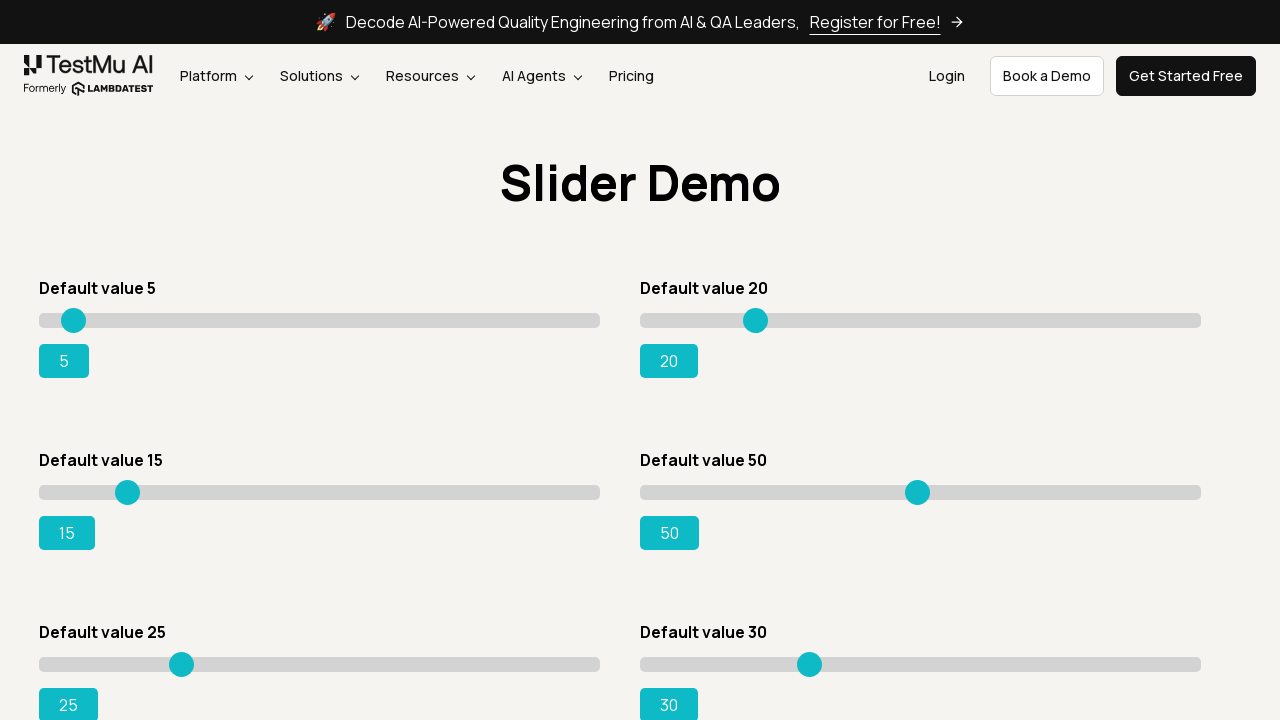

Retrieved bounding box coordinates of the slider element
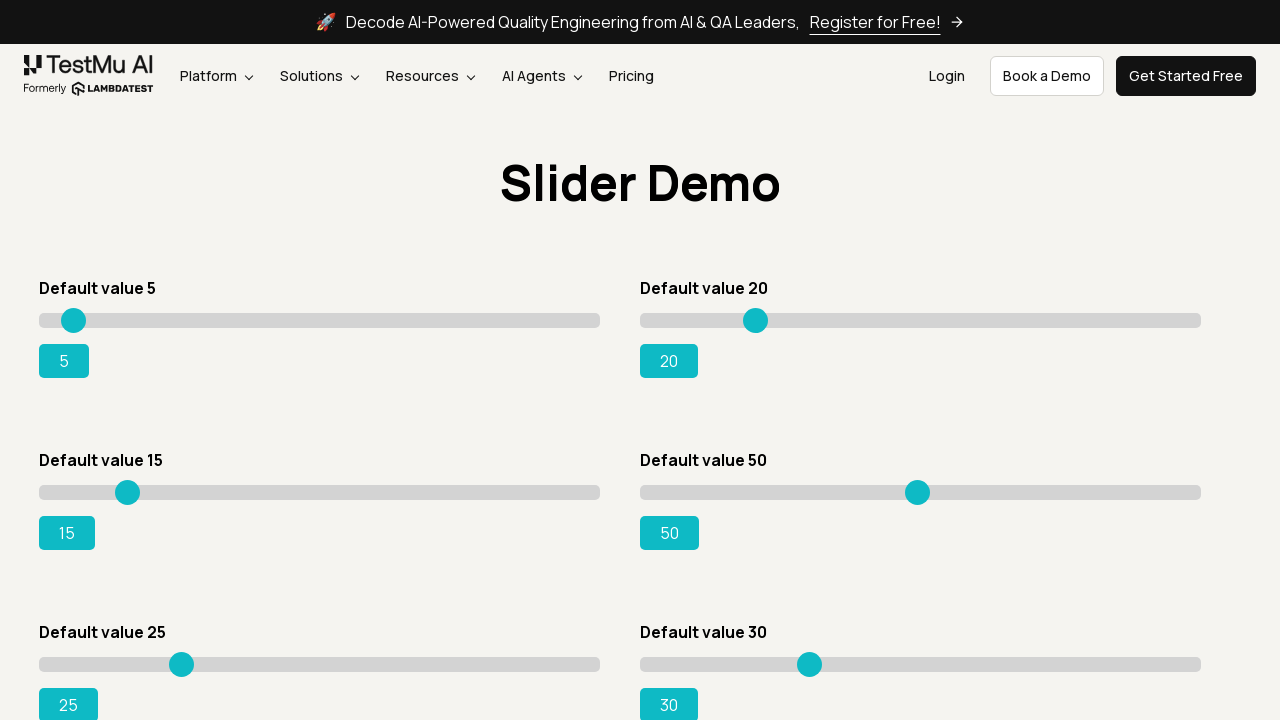

Moved mouse to center of slider element at (320, 320)
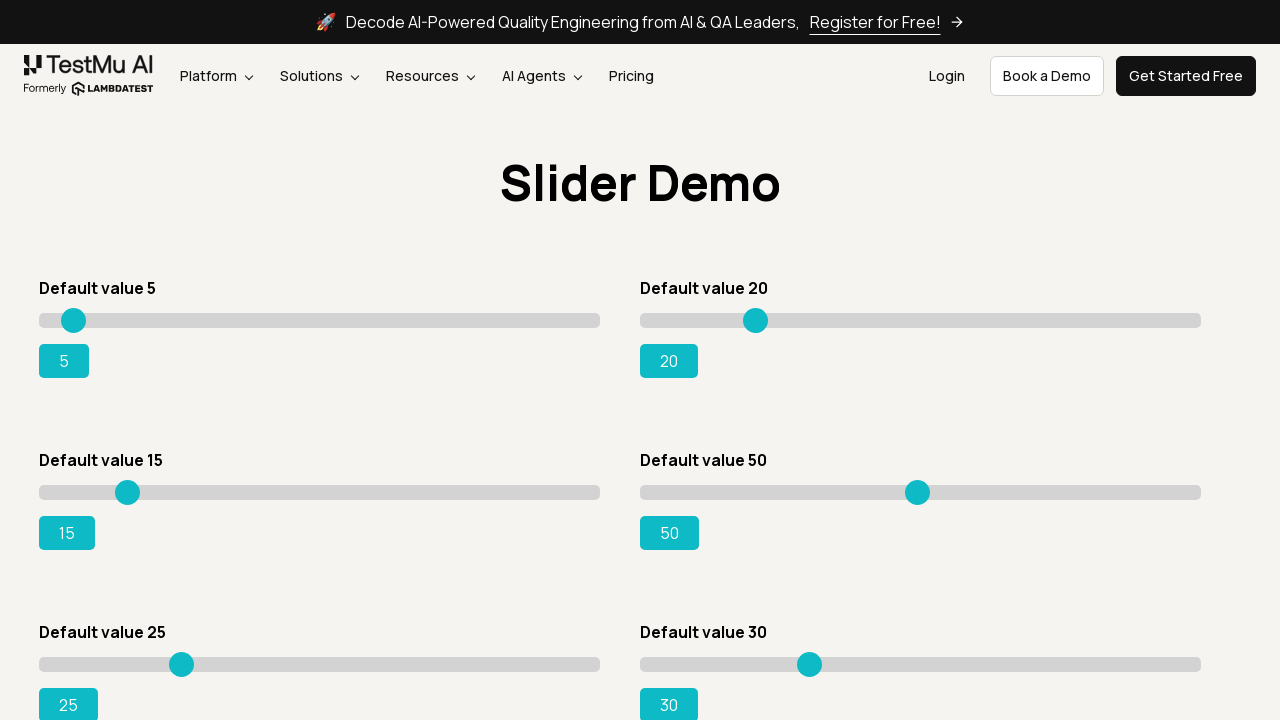

Pressed mouse button down on slider at (320, 320)
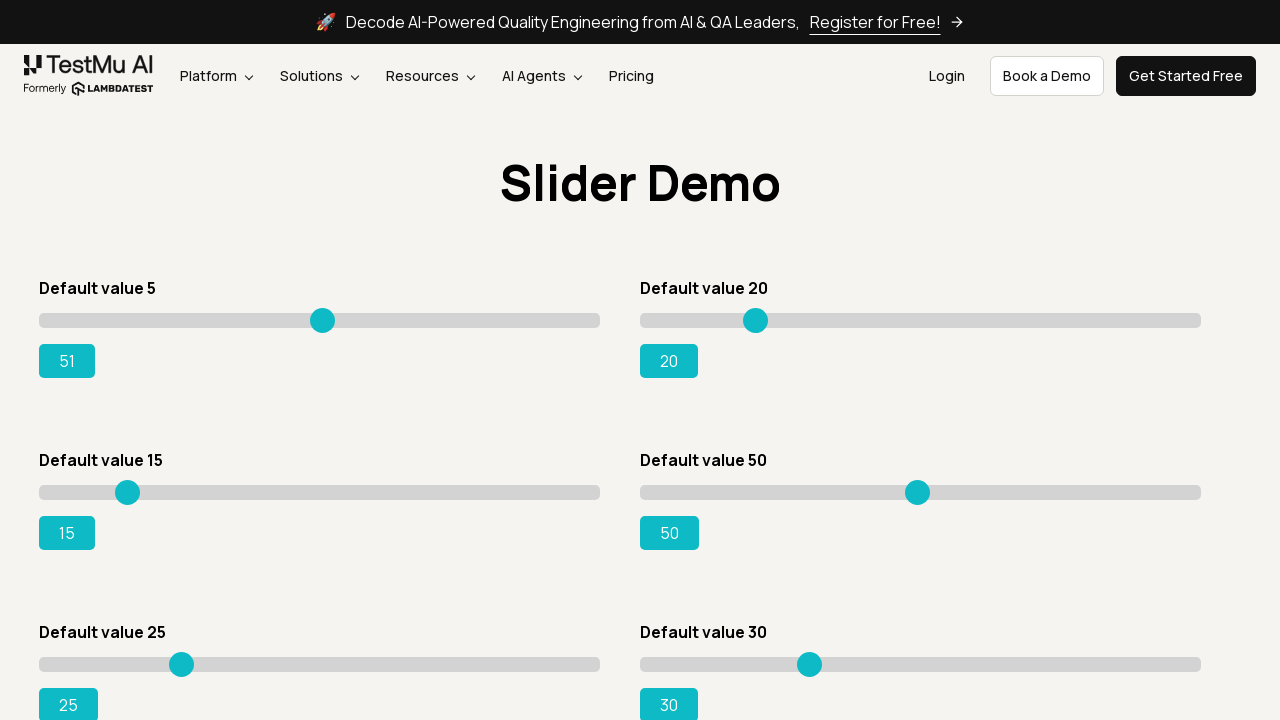

Dragged slider 50 pixels to the right at (370, 320)
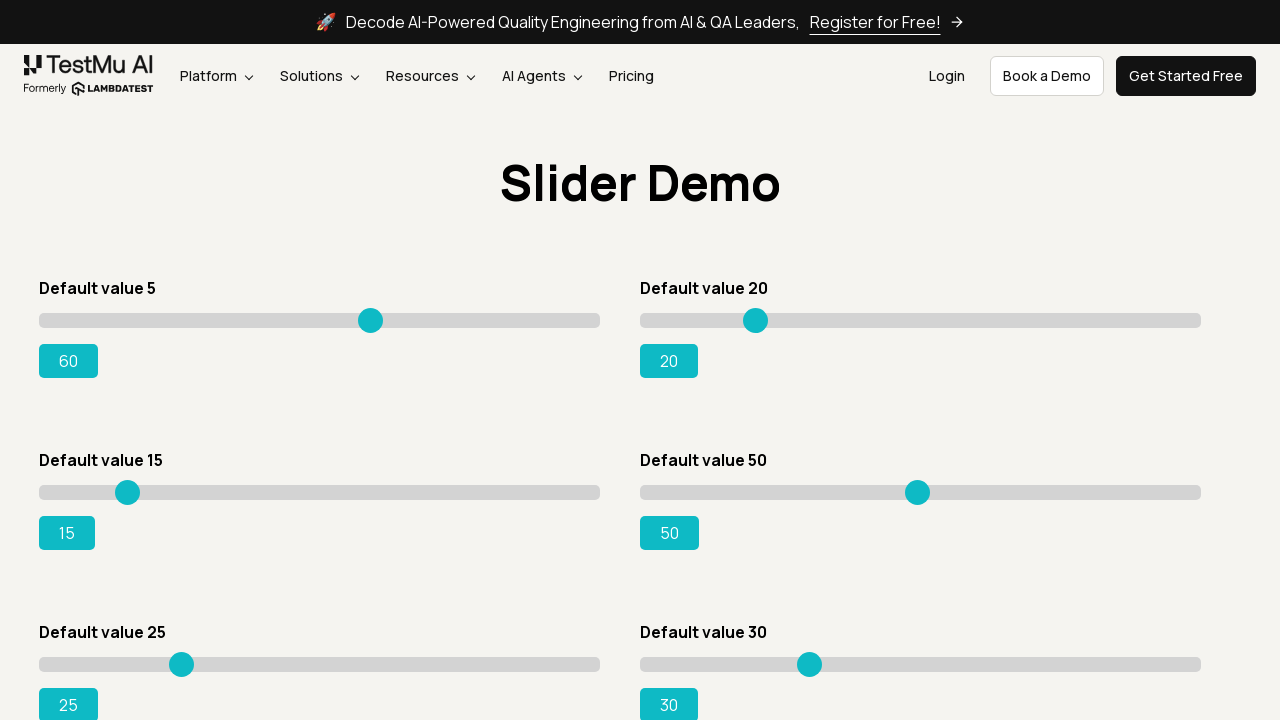

Released mouse button to complete slider drag action at (370, 320)
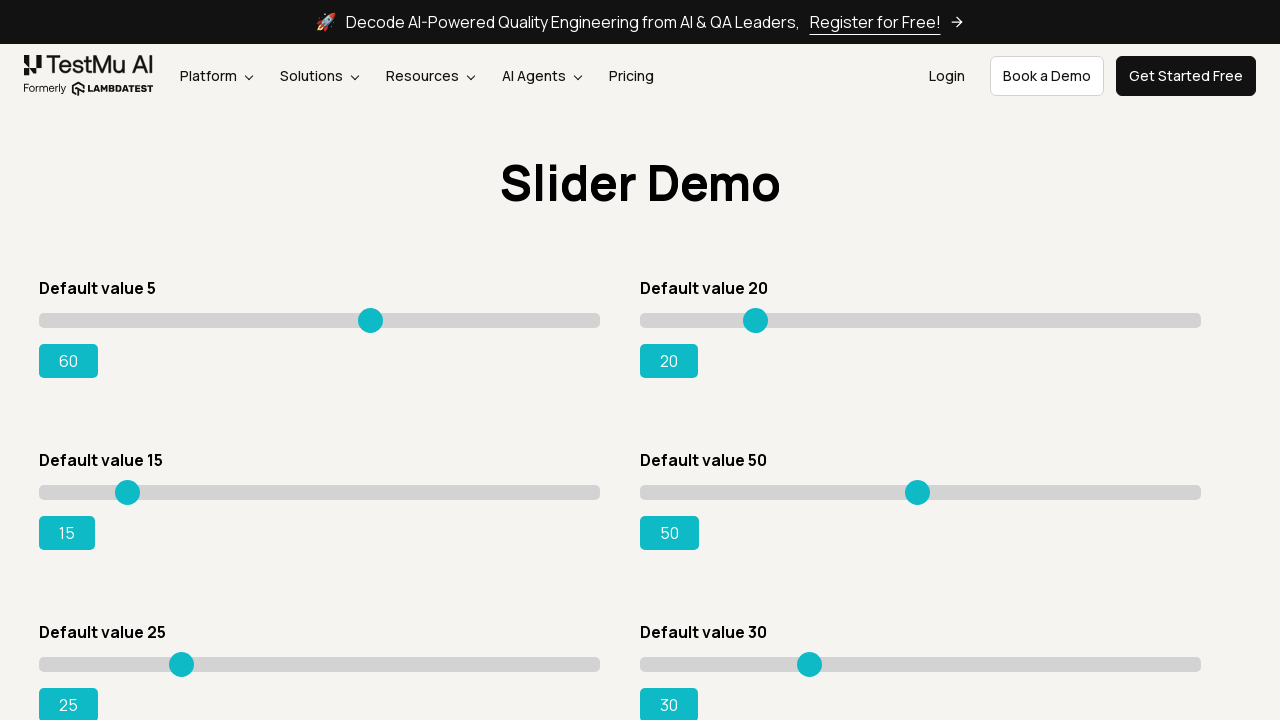

Range slider element loaded and slider value change verified
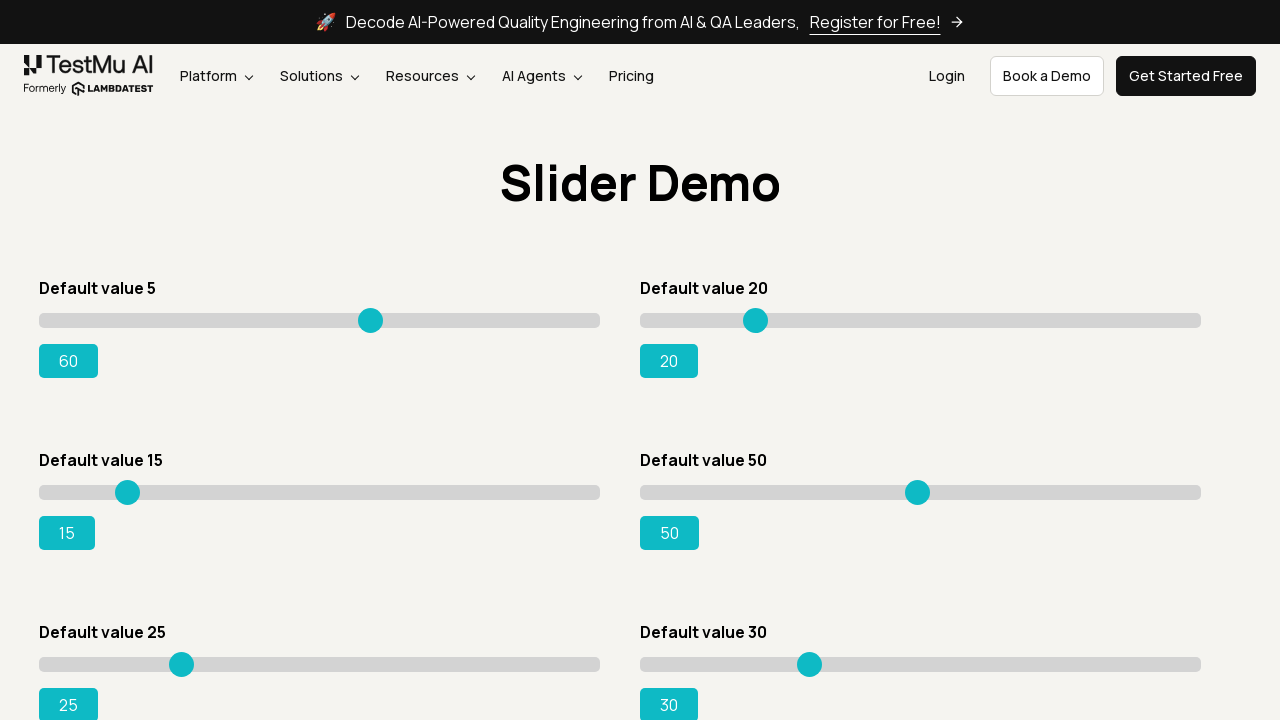

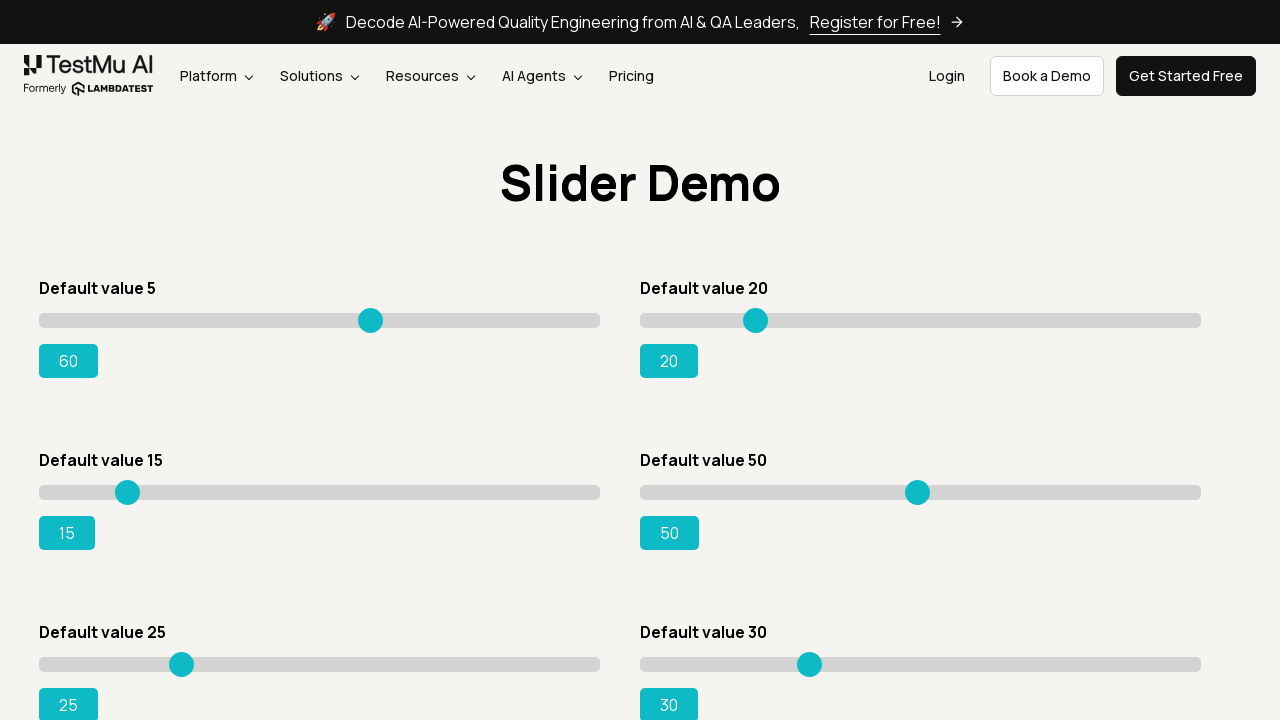